Tests textbox and radio button functionality by filling a name field, selecting a gender radio button, and checking all day-of-week checkboxes

Starting URL: https://testautomationpractice.blogspot.com/

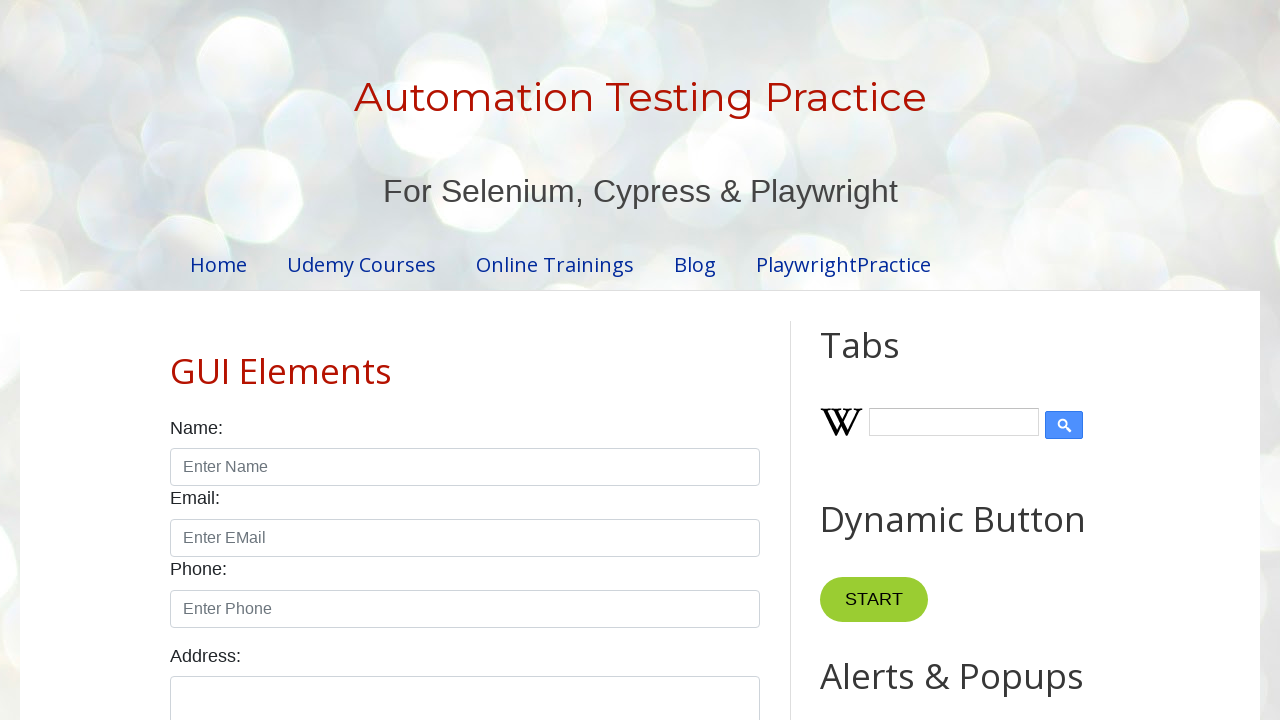

Filled name textbox with 'Murat' on #name
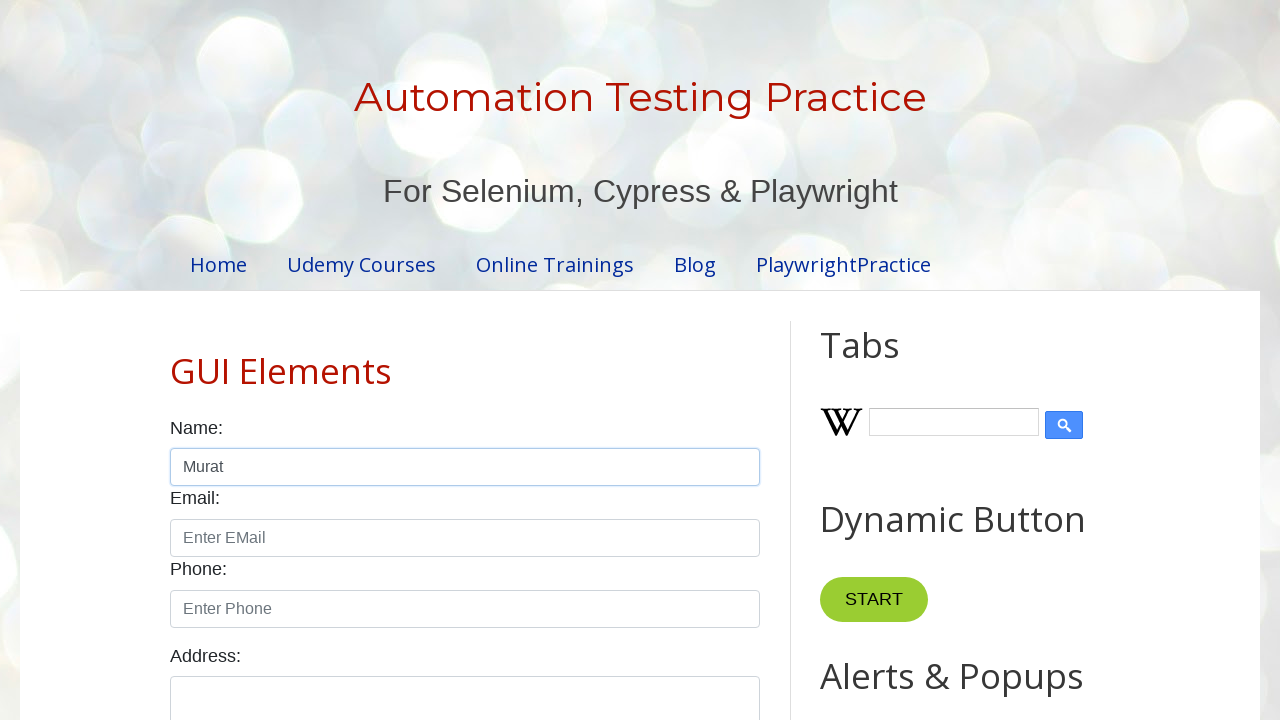

Selected male radio button at (176, 360) on #male
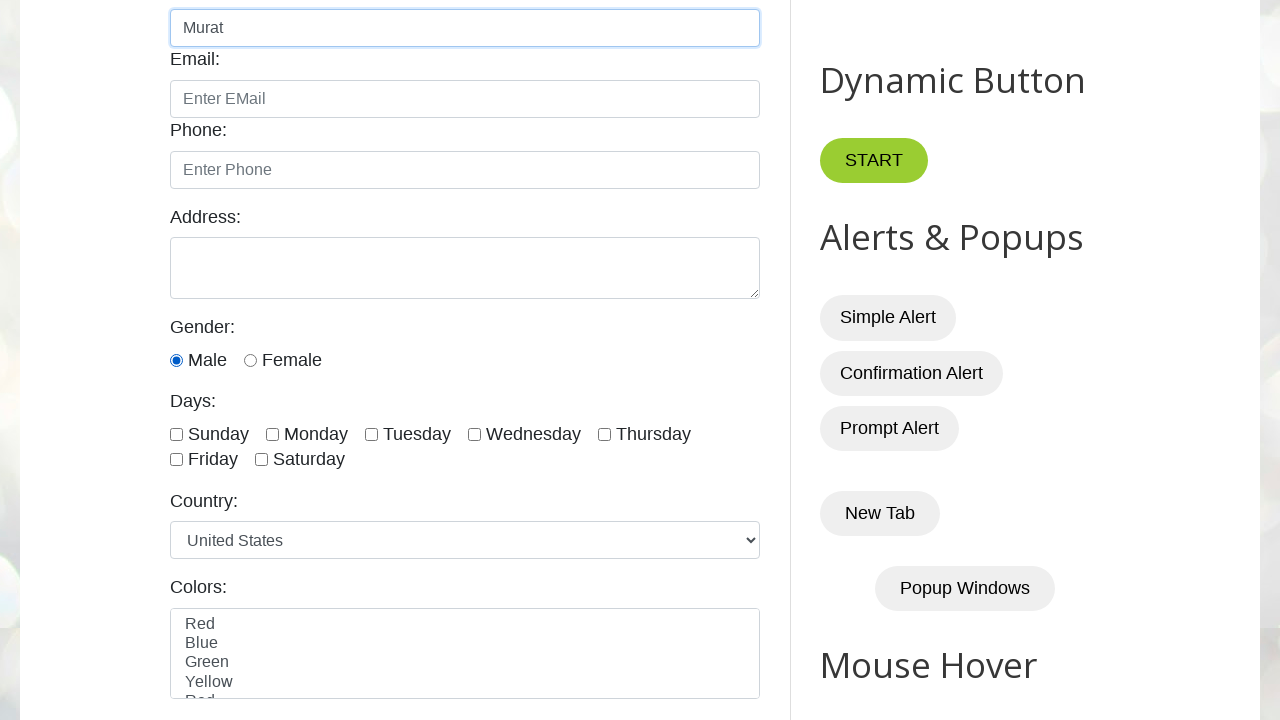

Checked Sunday checkbox at (176, 434) on #sunday
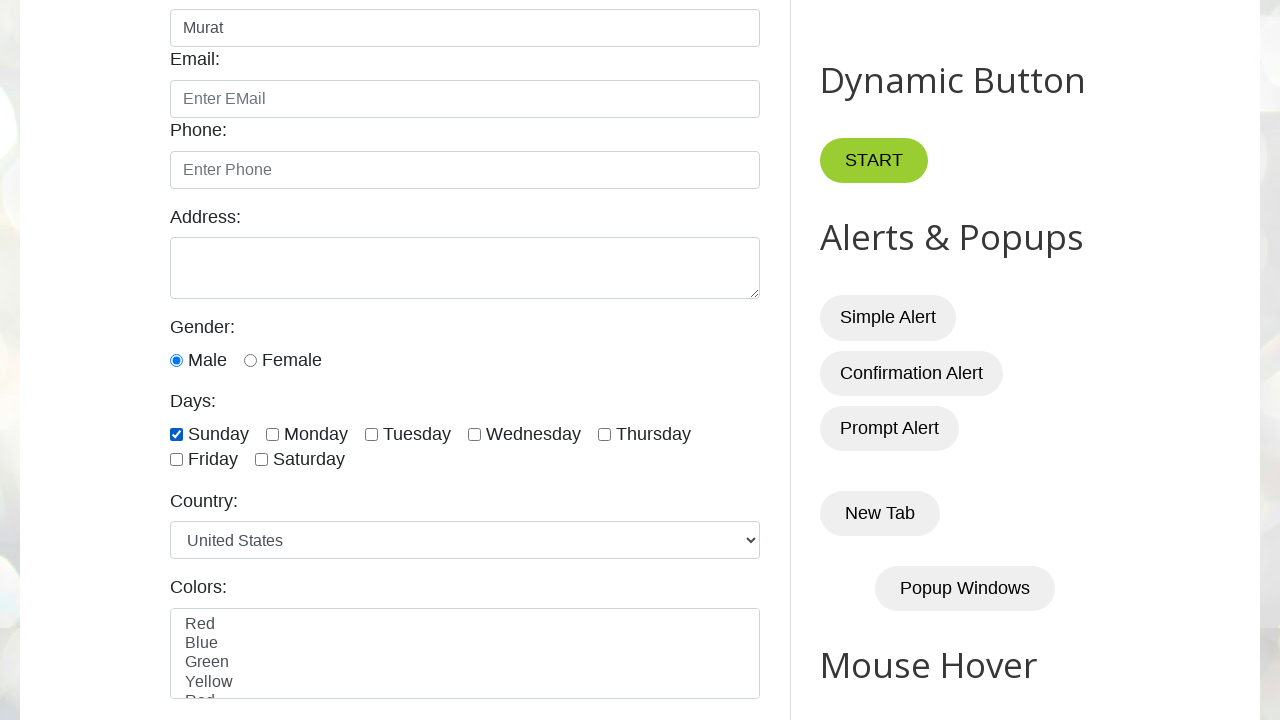

Checked Monday checkbox at (272, 434) on #monday
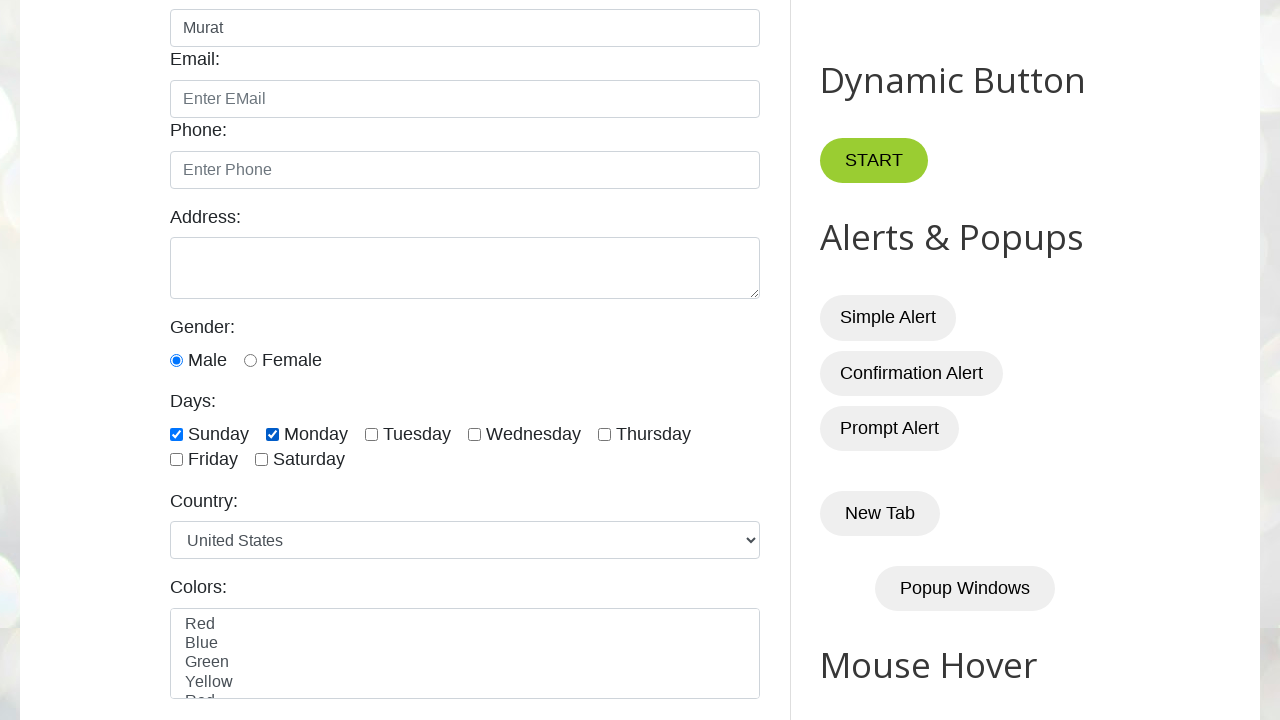

Checked Tuesday checkbox at (372, 434) on #tuesday
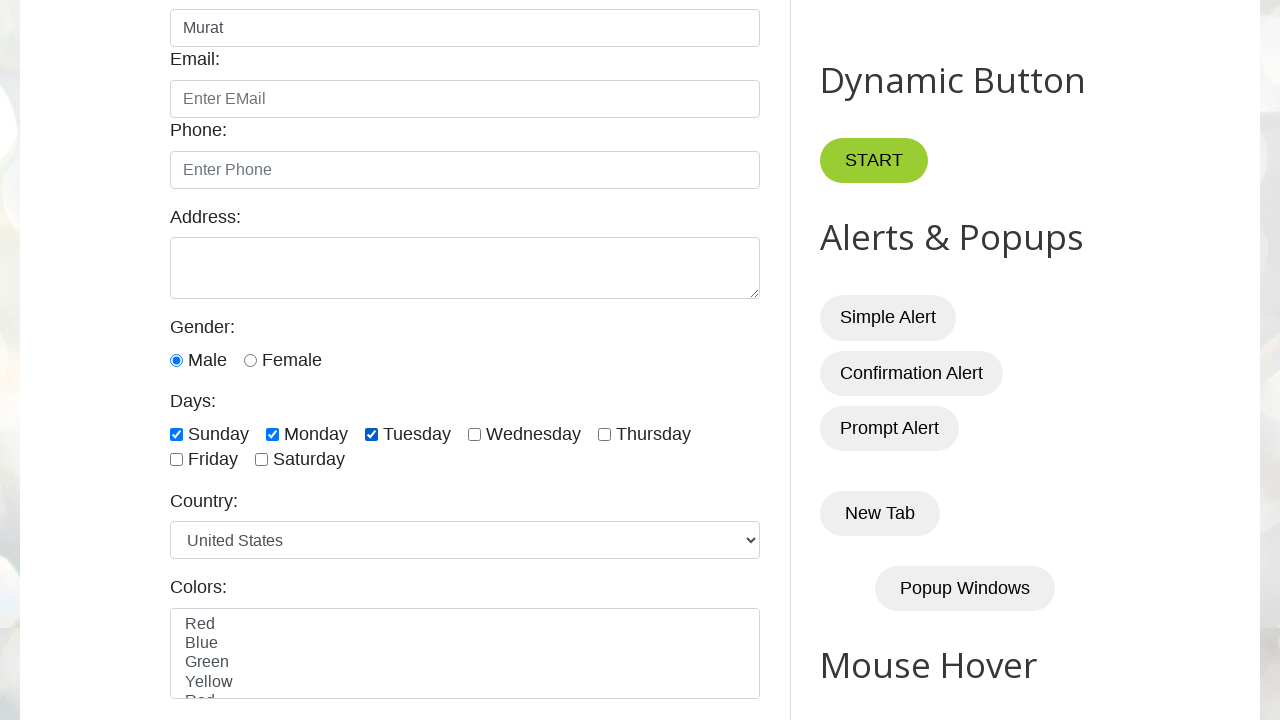

Checked Wednesday checkbox at (474, 434) on #wednesday
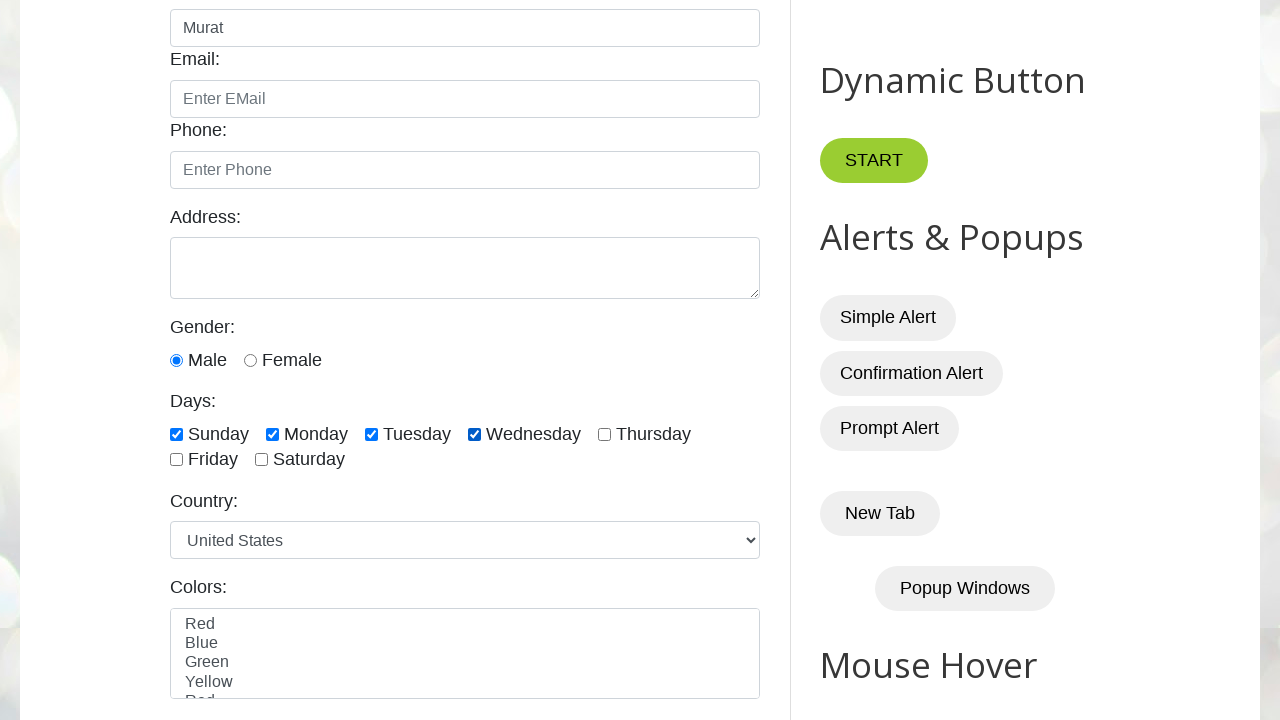

Checked Thursday checkbox at (604, 434) on #thursday
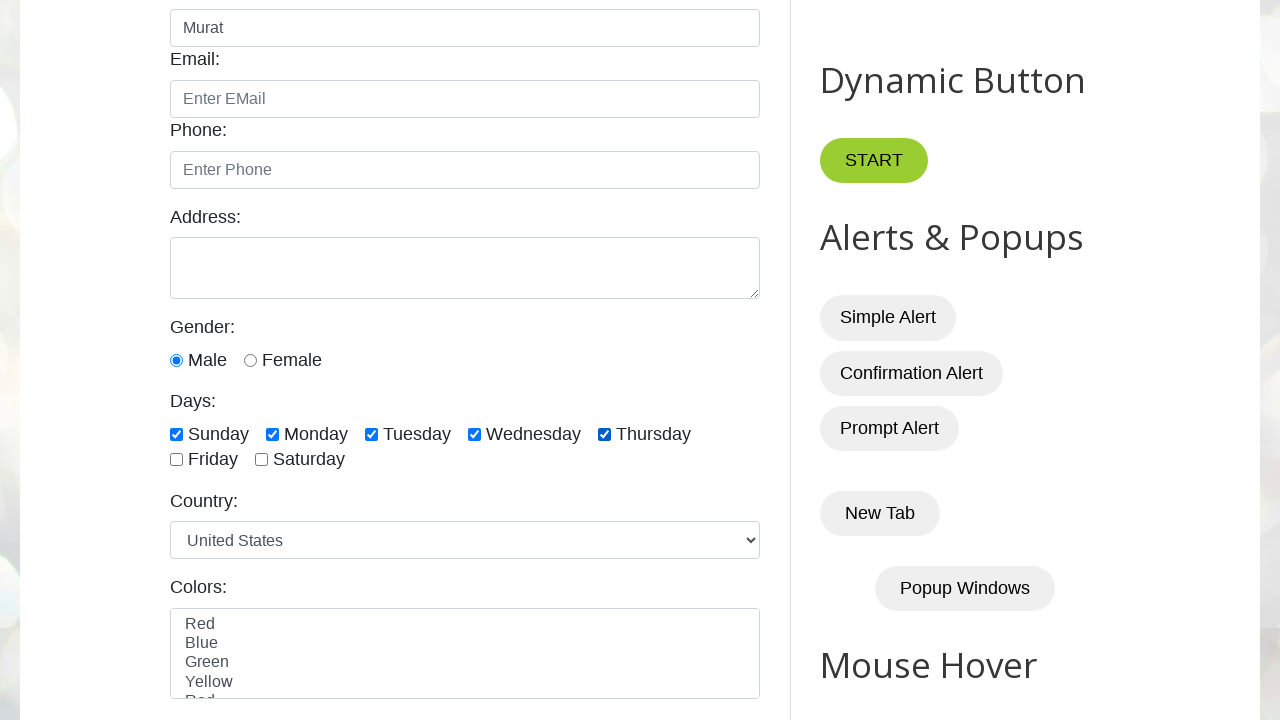

Checked Friday checkbox at (176, 460) on #friday
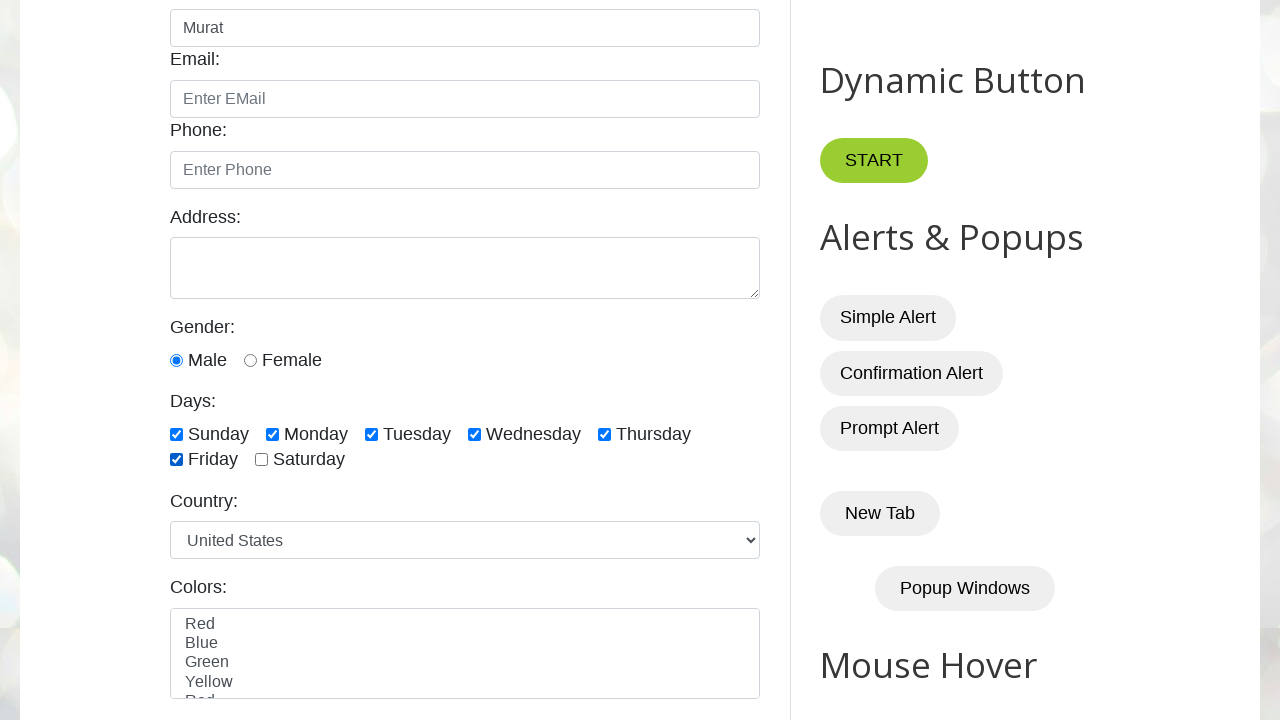

Checked Saturday checkbox at (262, 460) on #saturday
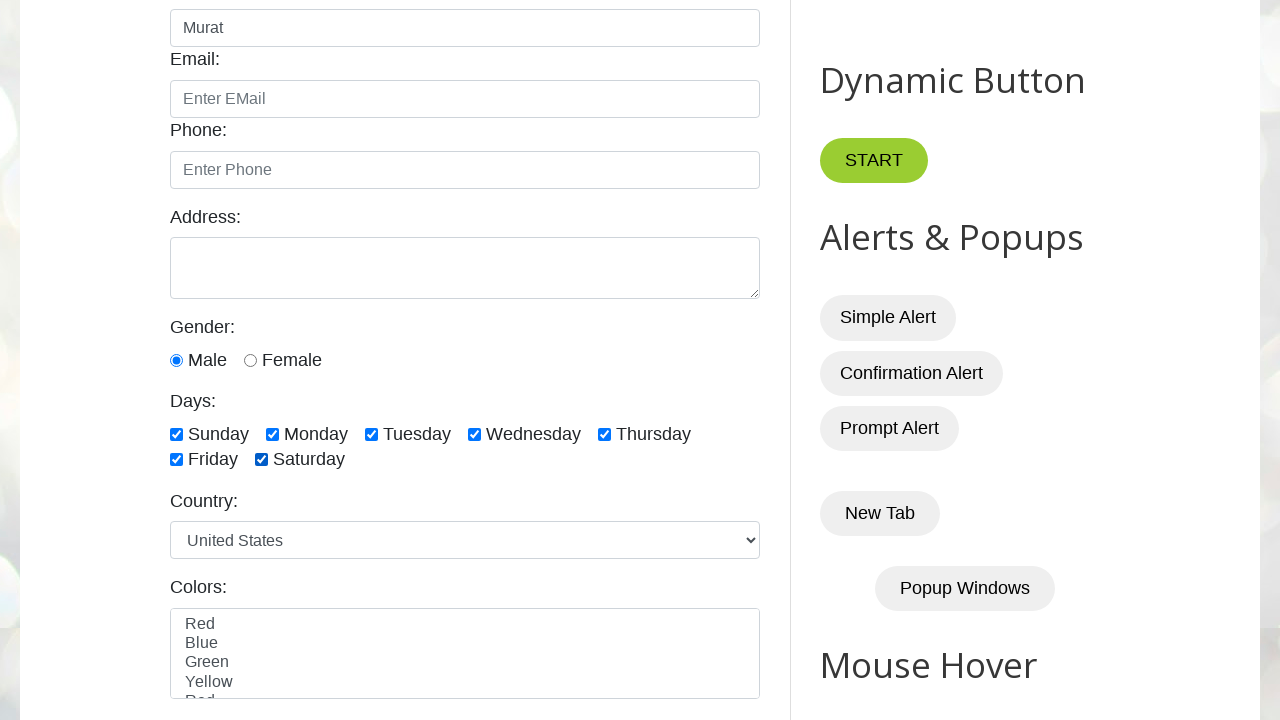

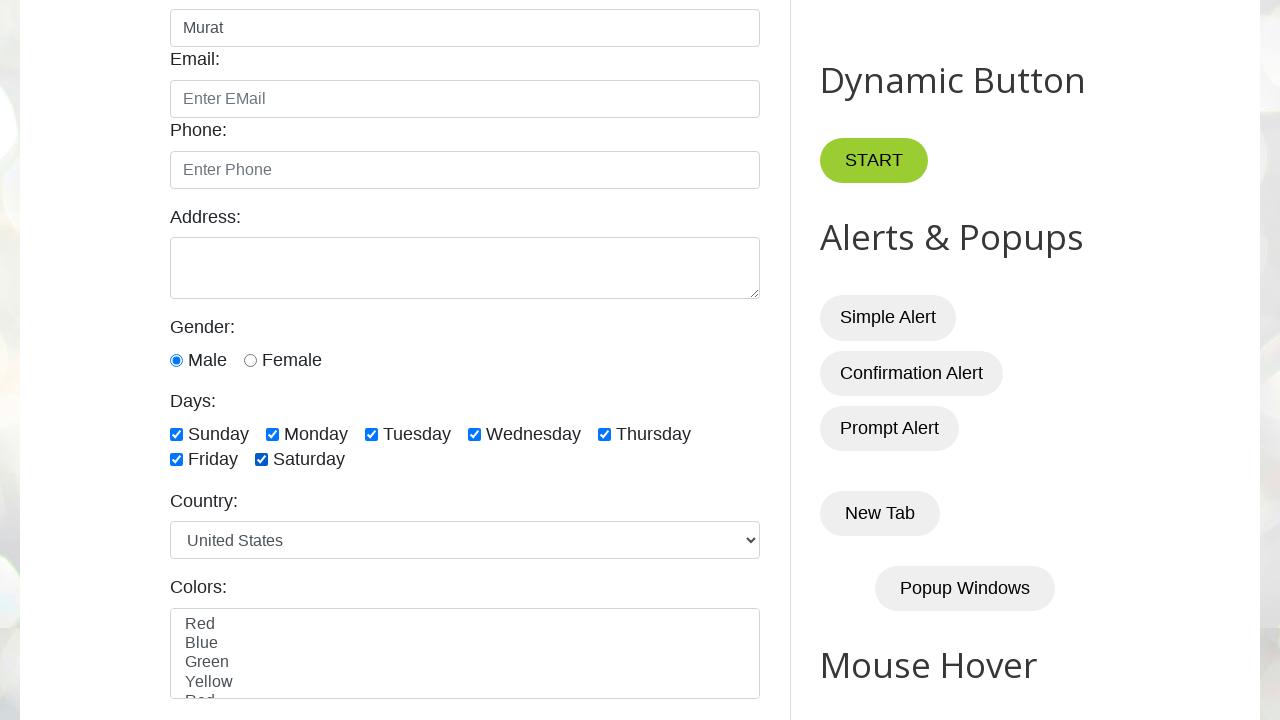